Tests menu navigation by hovering over nested menu items to reveal sub-menus and verify the final sub-item text

Starting URL: https://demoqa.com/menu/

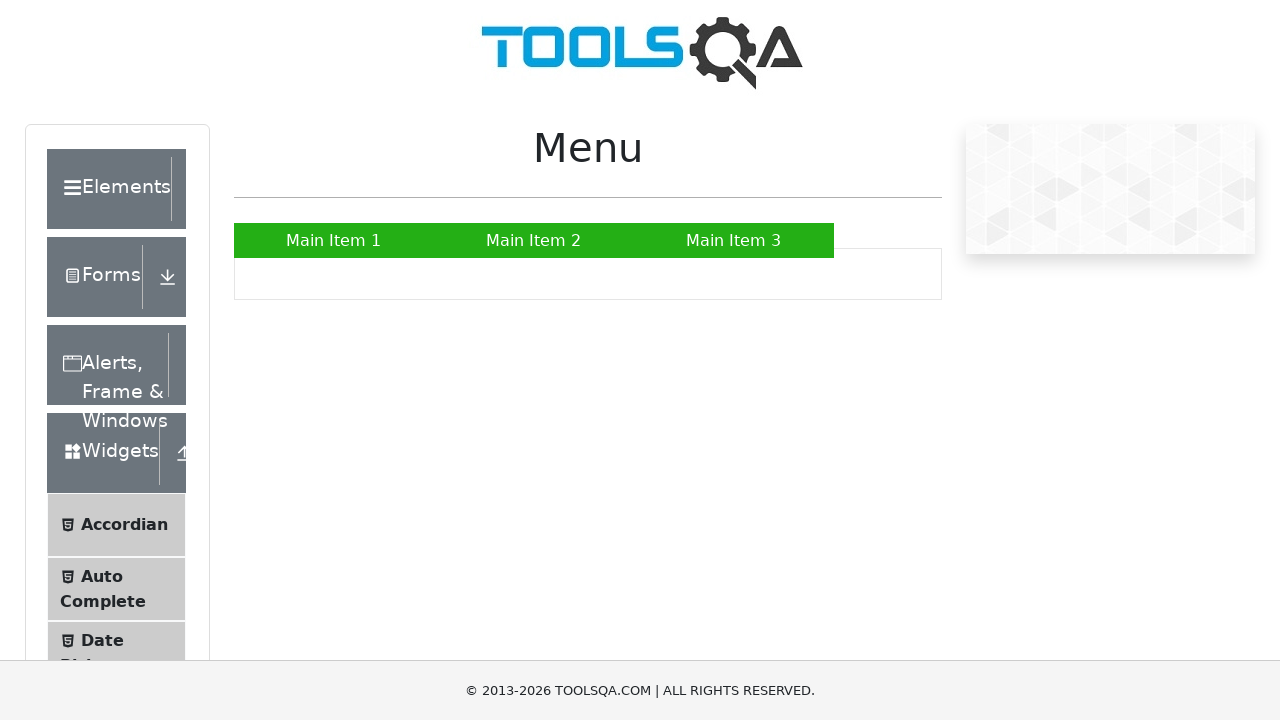

Hovered over Main Item 2 to reveal submenu at (534, 240) on a:text('Main Item 2')
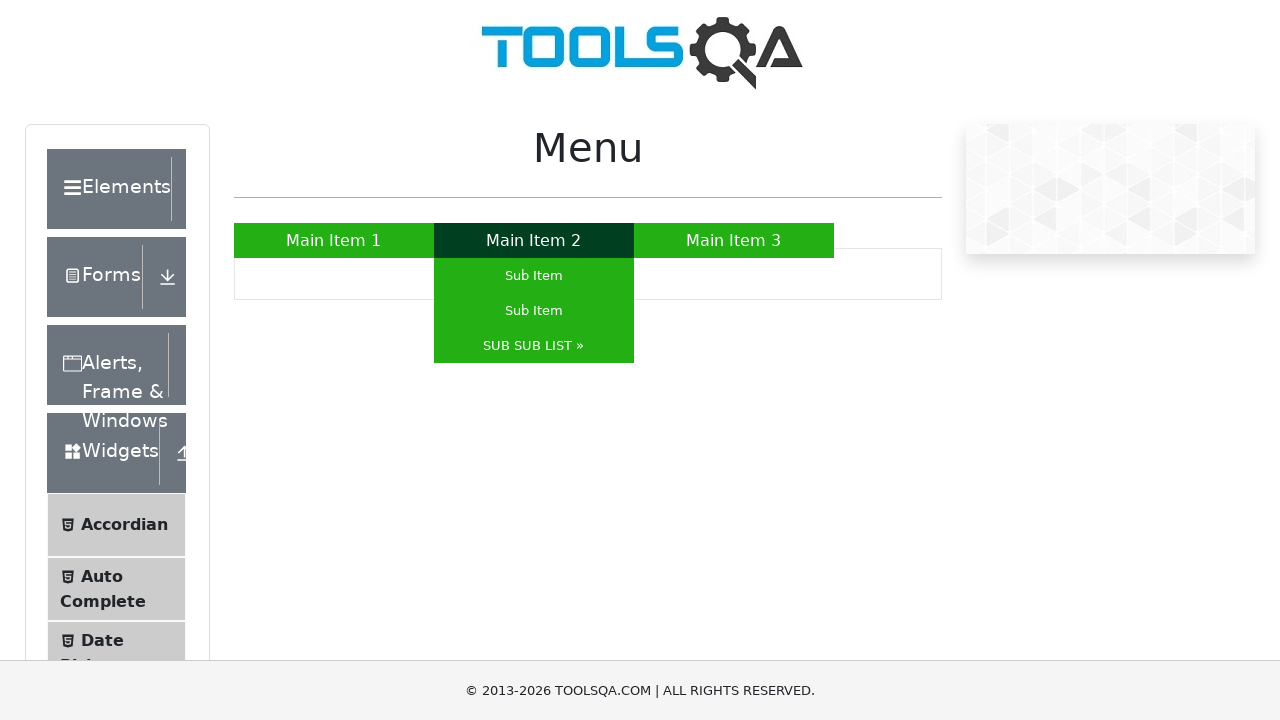

SUB SUB LIST menu item became visible
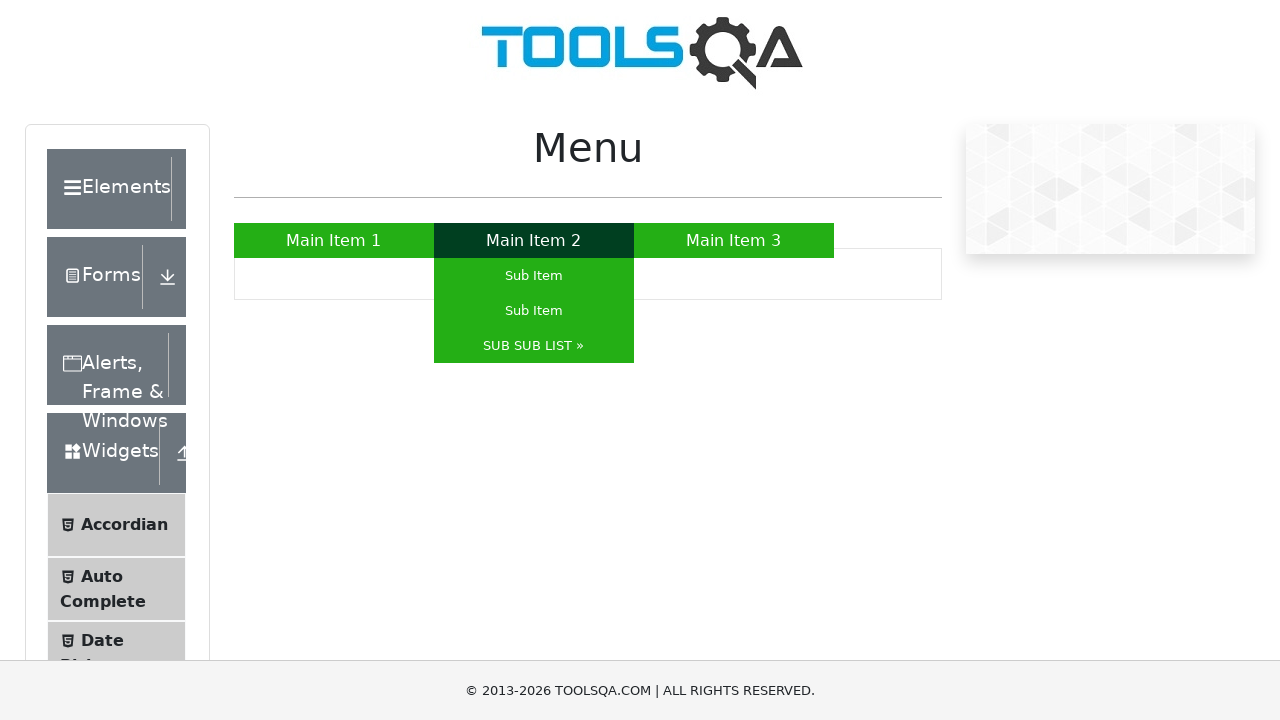

Hovered over SUB SUB LIST to reveal nested submenu at (534, 346) on a:text('SUB SUB LIST »')
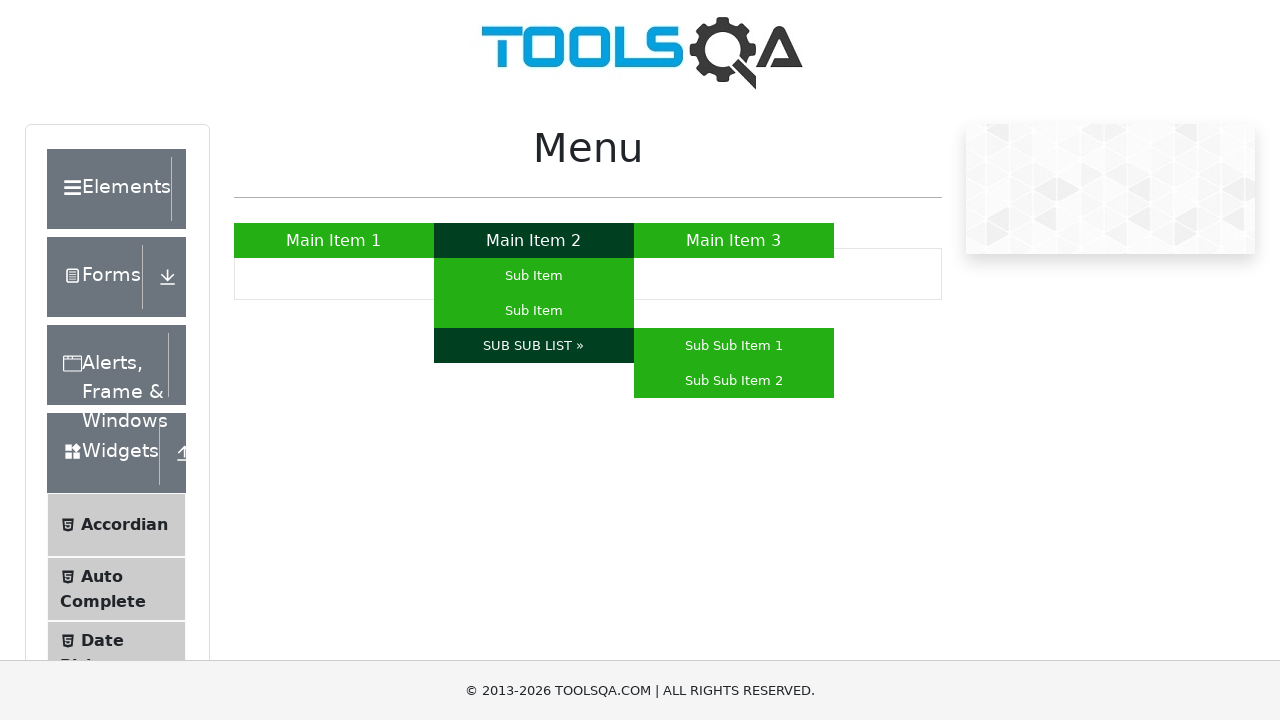

Sub Sub Item 2 became visible in the nested menu
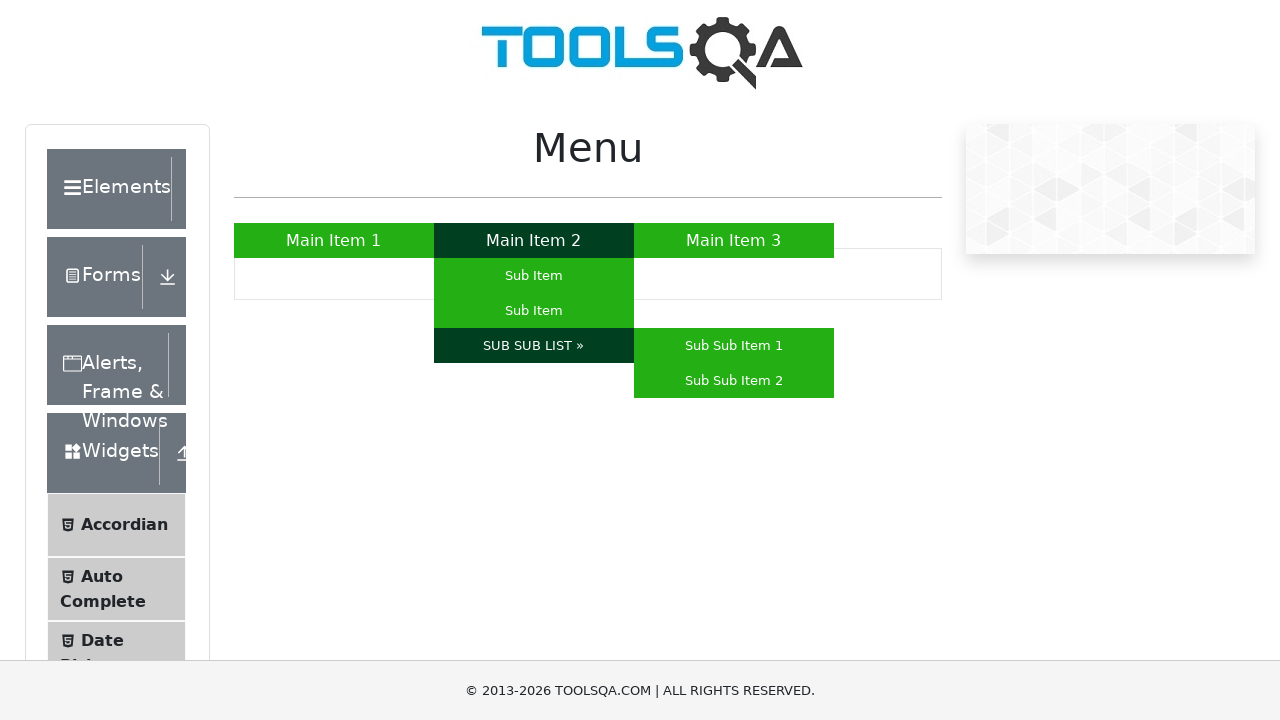

Verified Sub Sub Item 2 text content matches expected value
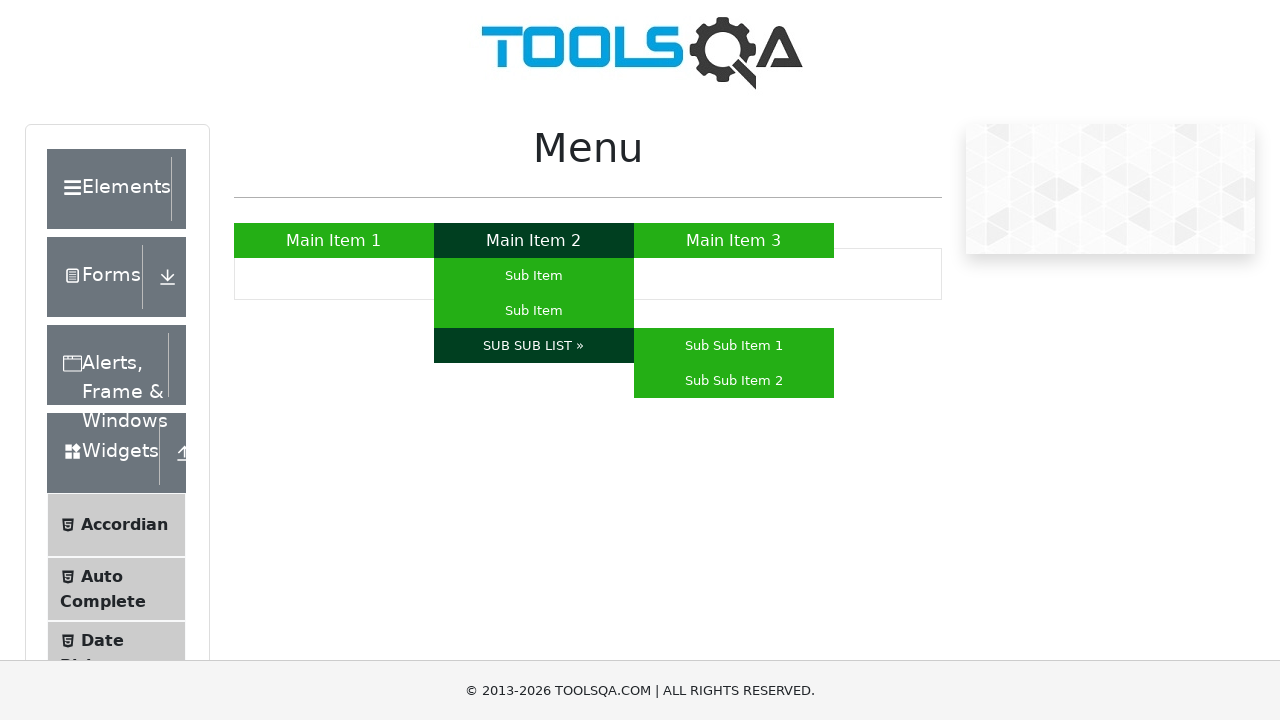

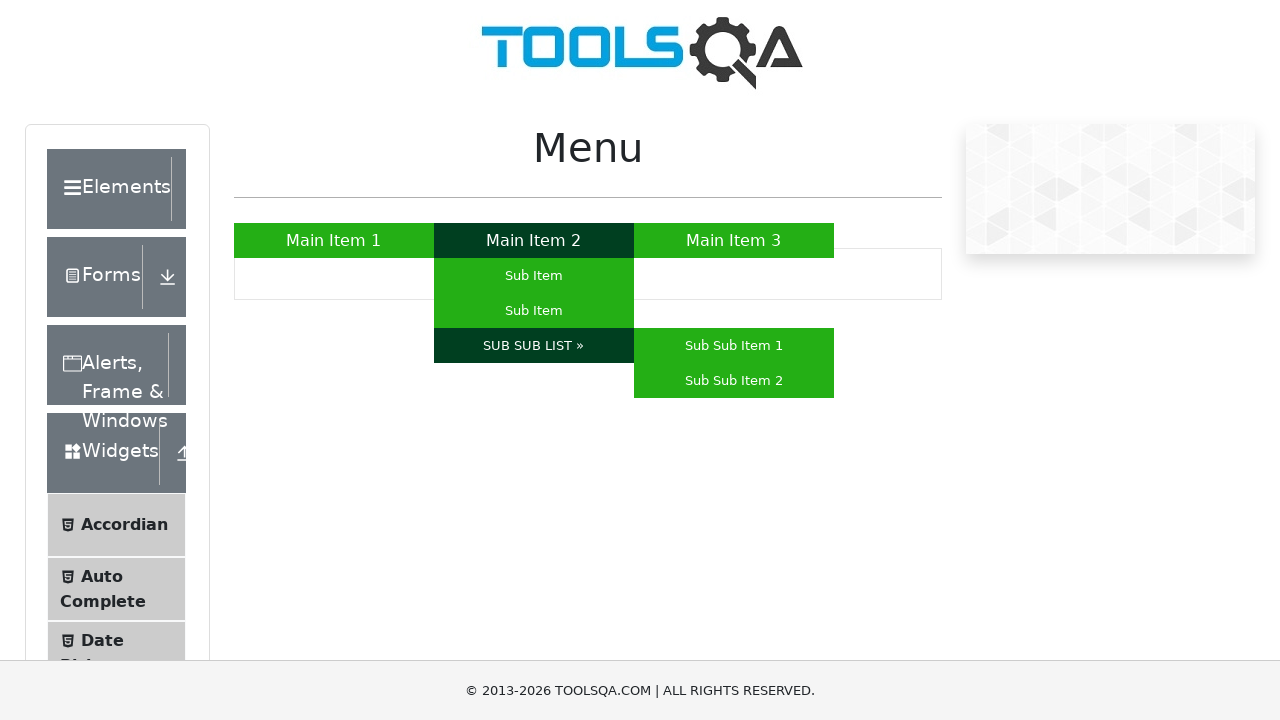